Tests multi-window browser handling by clicking a link that opens a new window, performing a search in the new window, then switching back to the original window and navigating to Home

Starting URL: https://automationbysqatools.blogspot.com/p/manual-testing.html

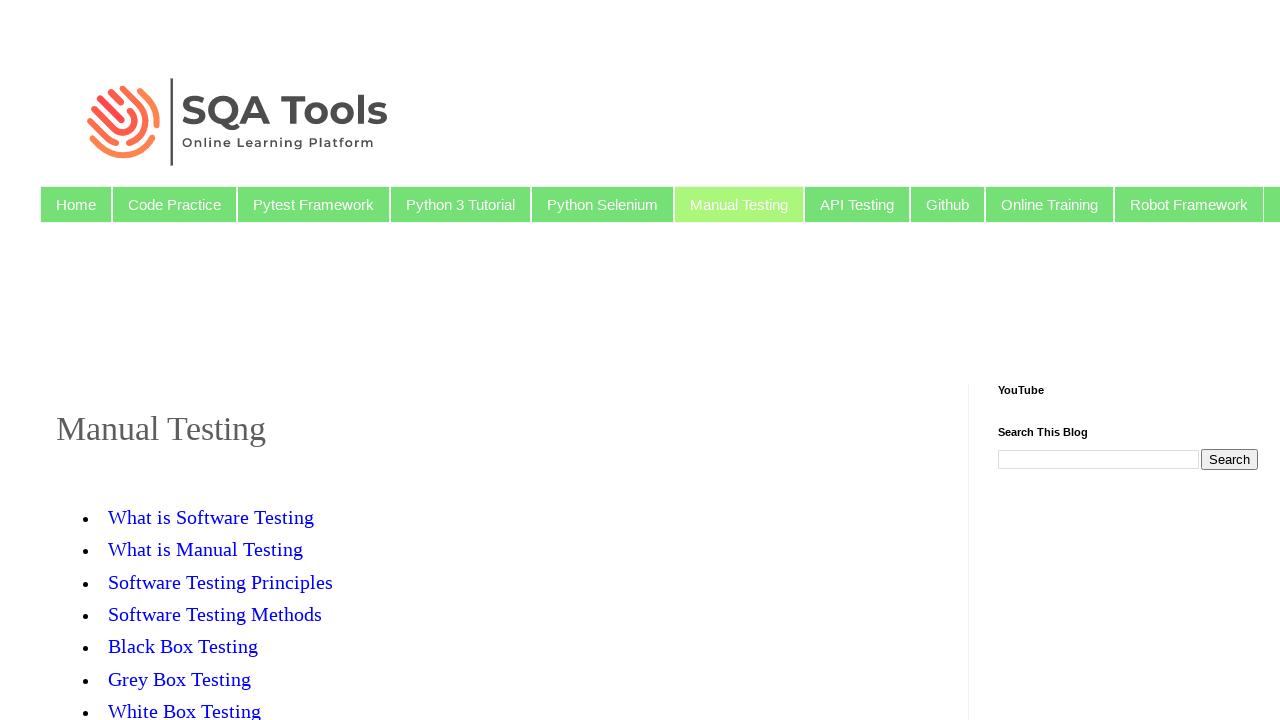

Clicked 'What is Manual Testing' link to open new window at (206, 549) on text=What is Manual Testing
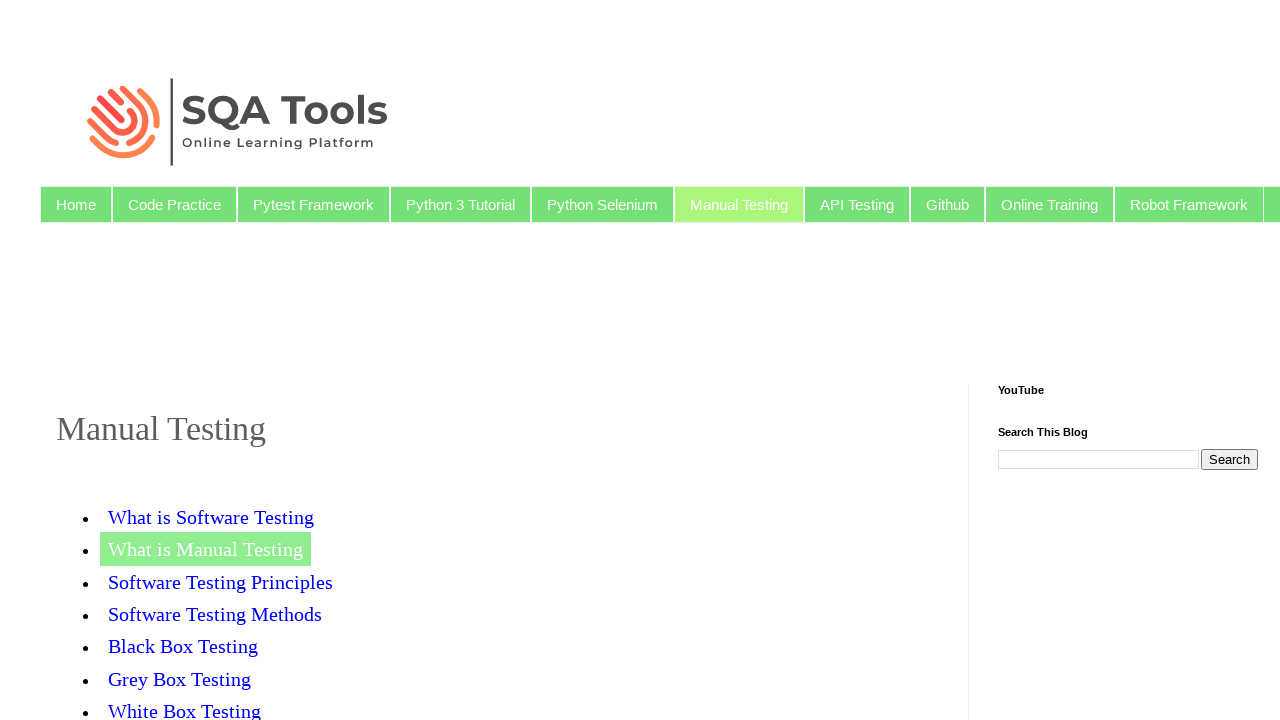

New window opened and page loaded
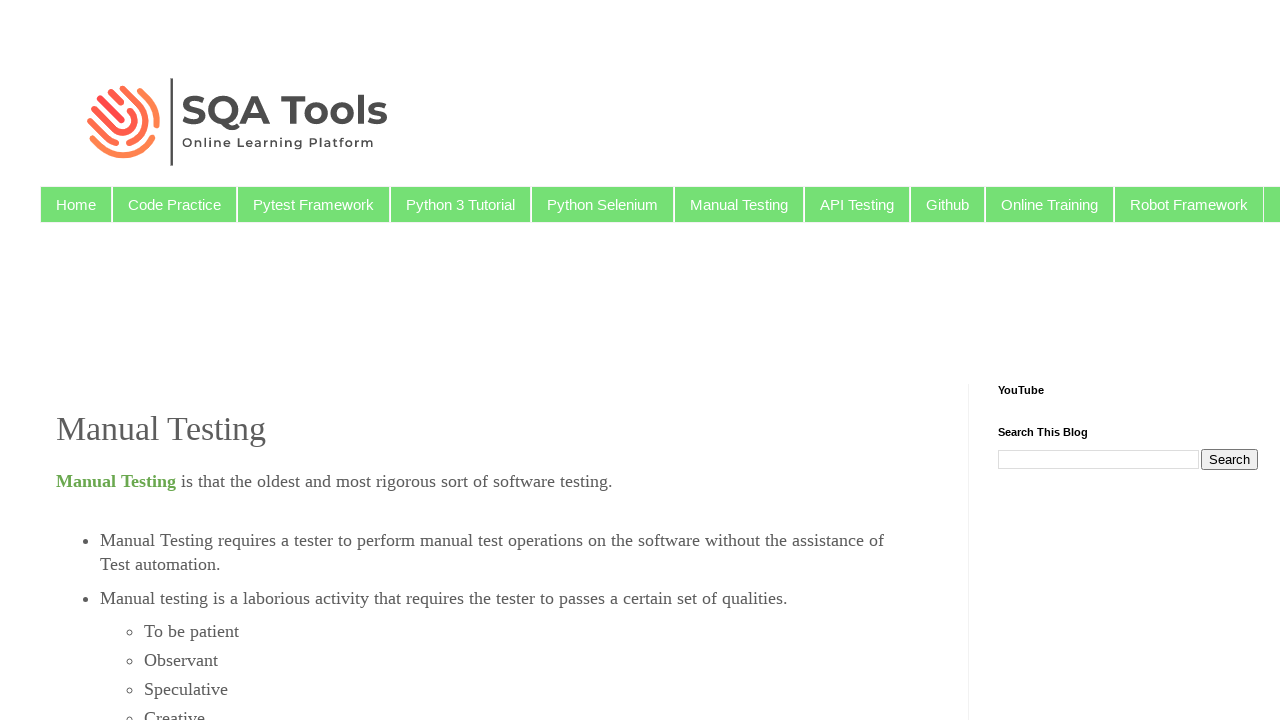

Filled search box with 'Python Programming' in new window on input[name='q']
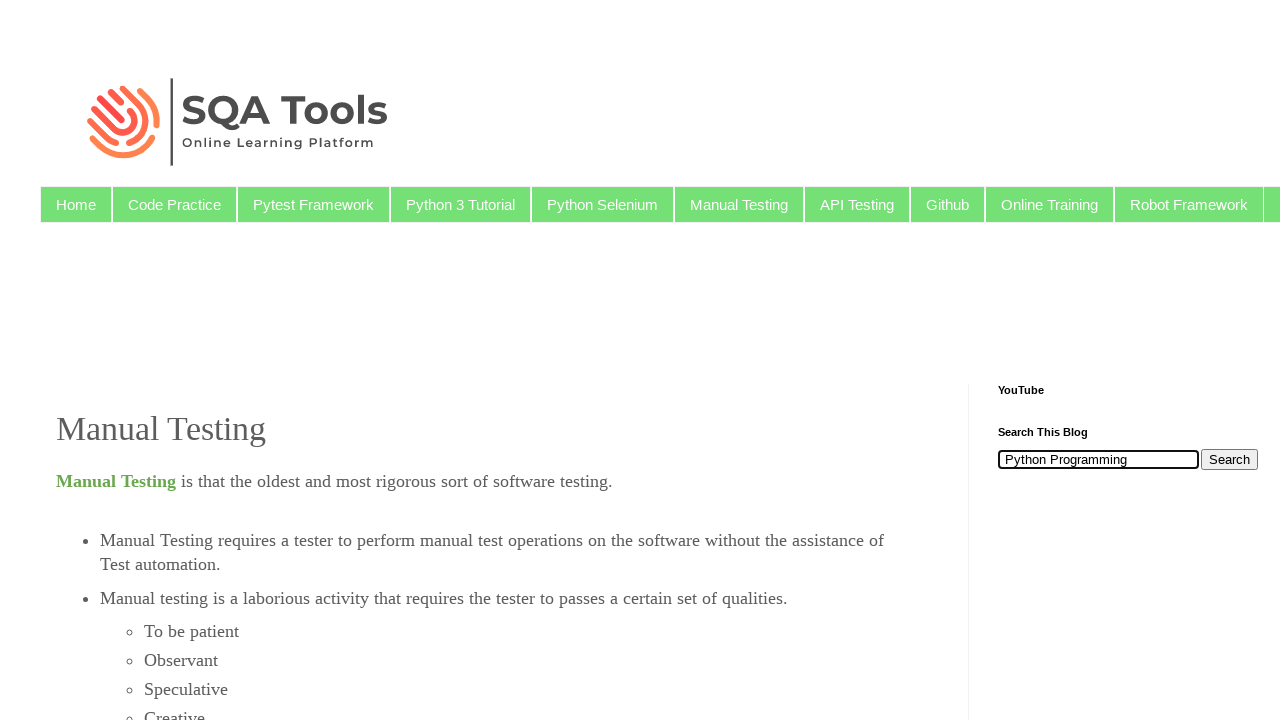

Clicked search button in new window at (1230, 460) on input[value='Search']
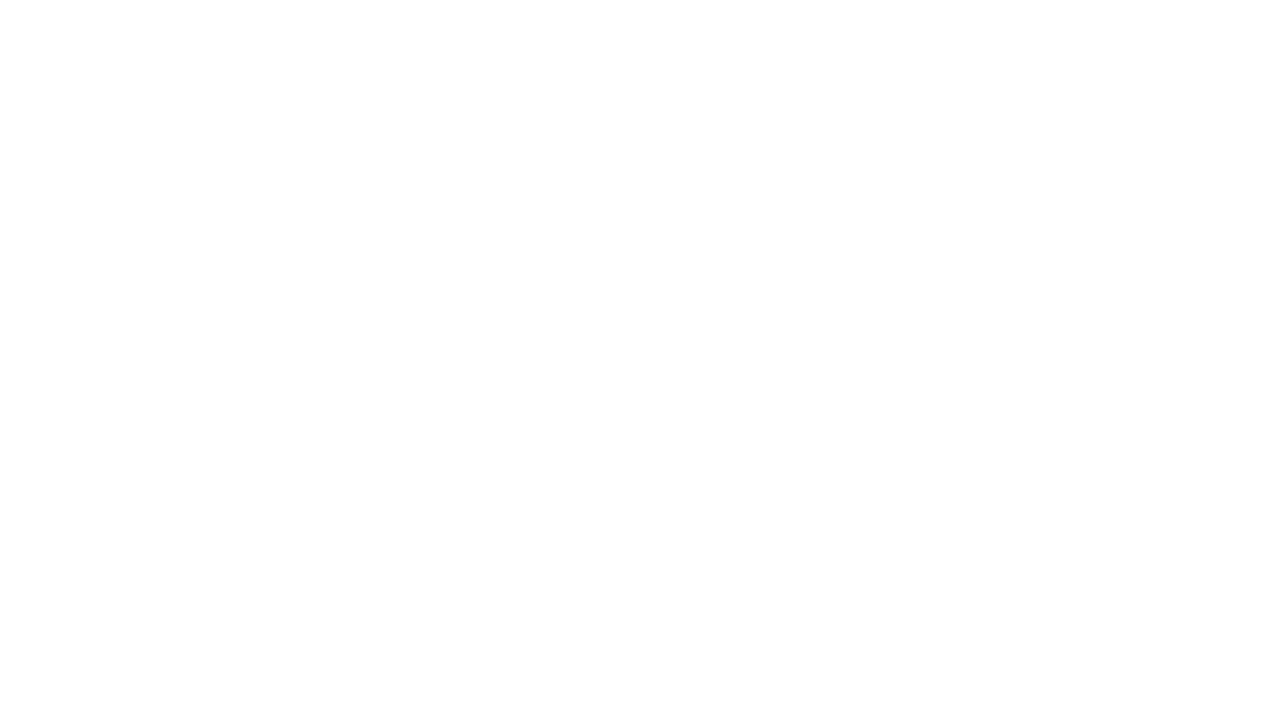

Search results loaded in new window
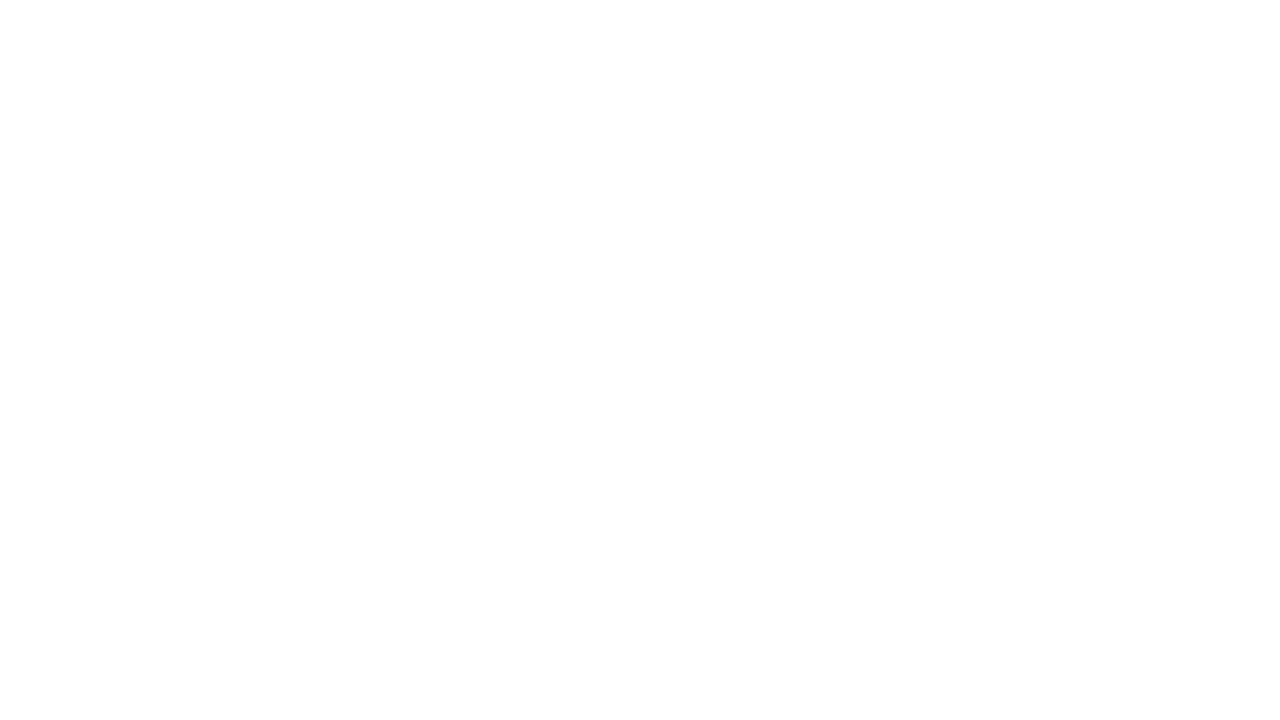

Closed new window
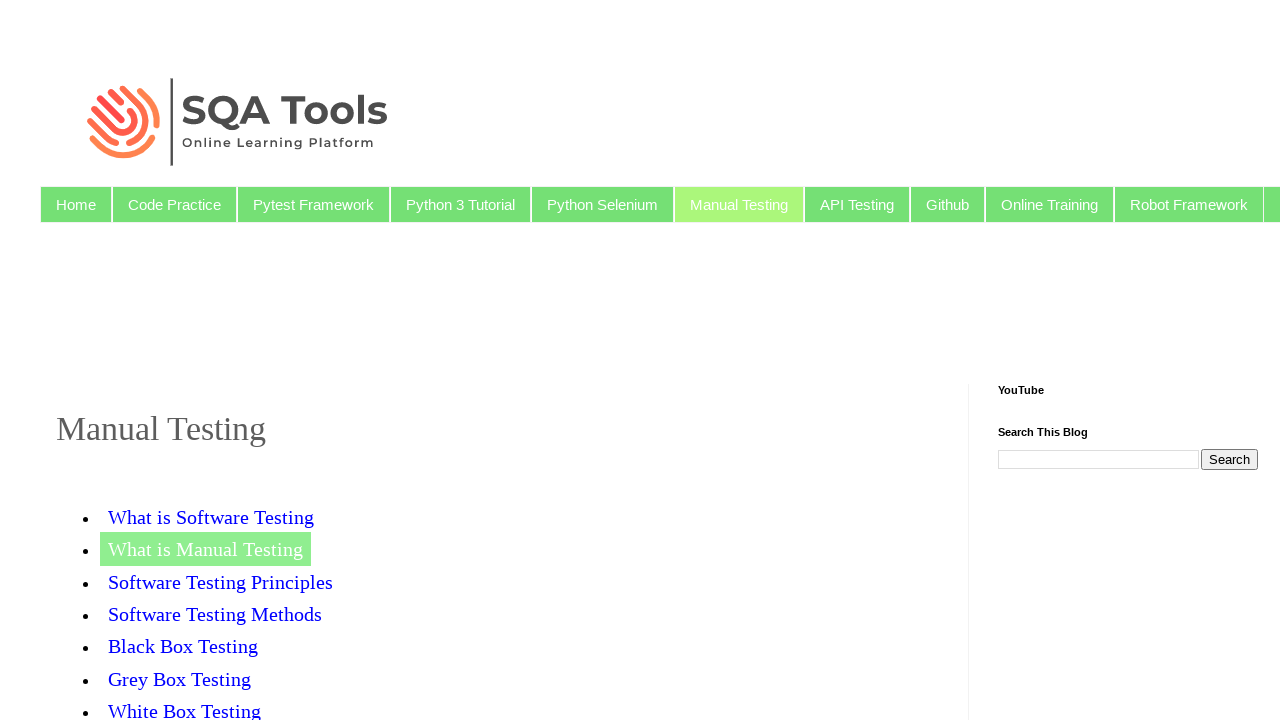

Clicked Home link on original page at (76, 204) on xpath=//li//a[text()='Home']
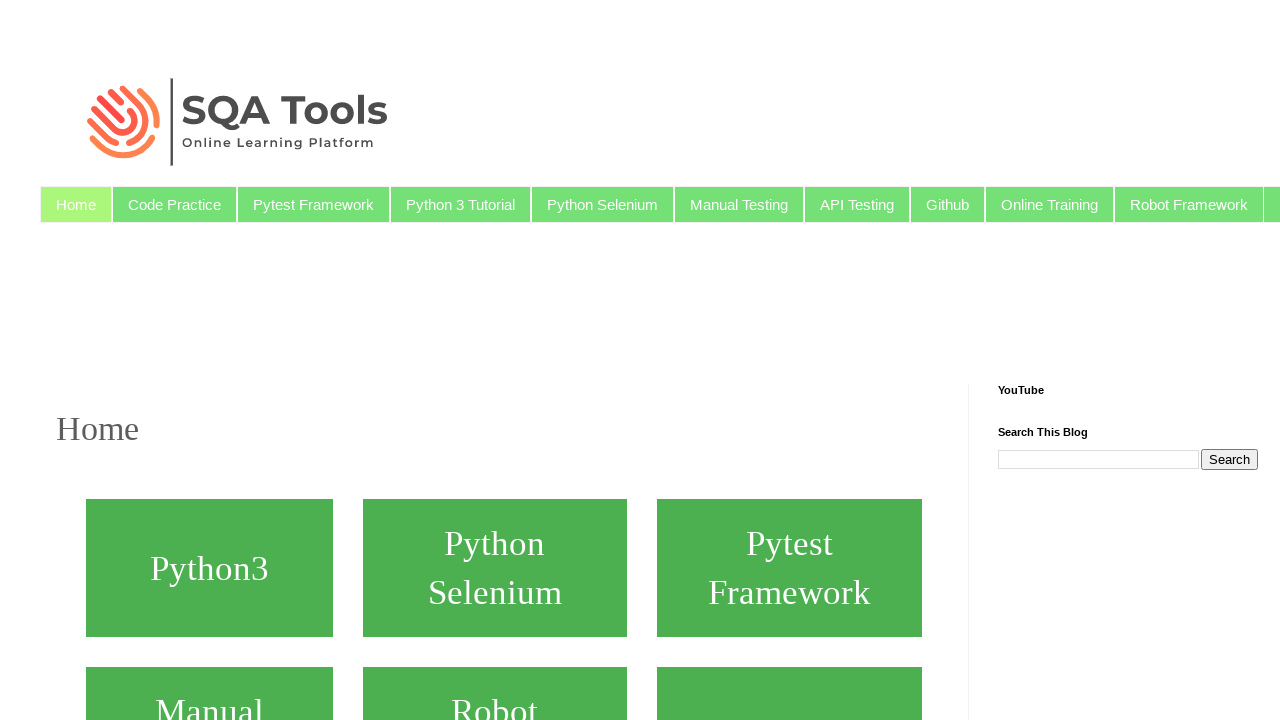

Navigation to Home page completed
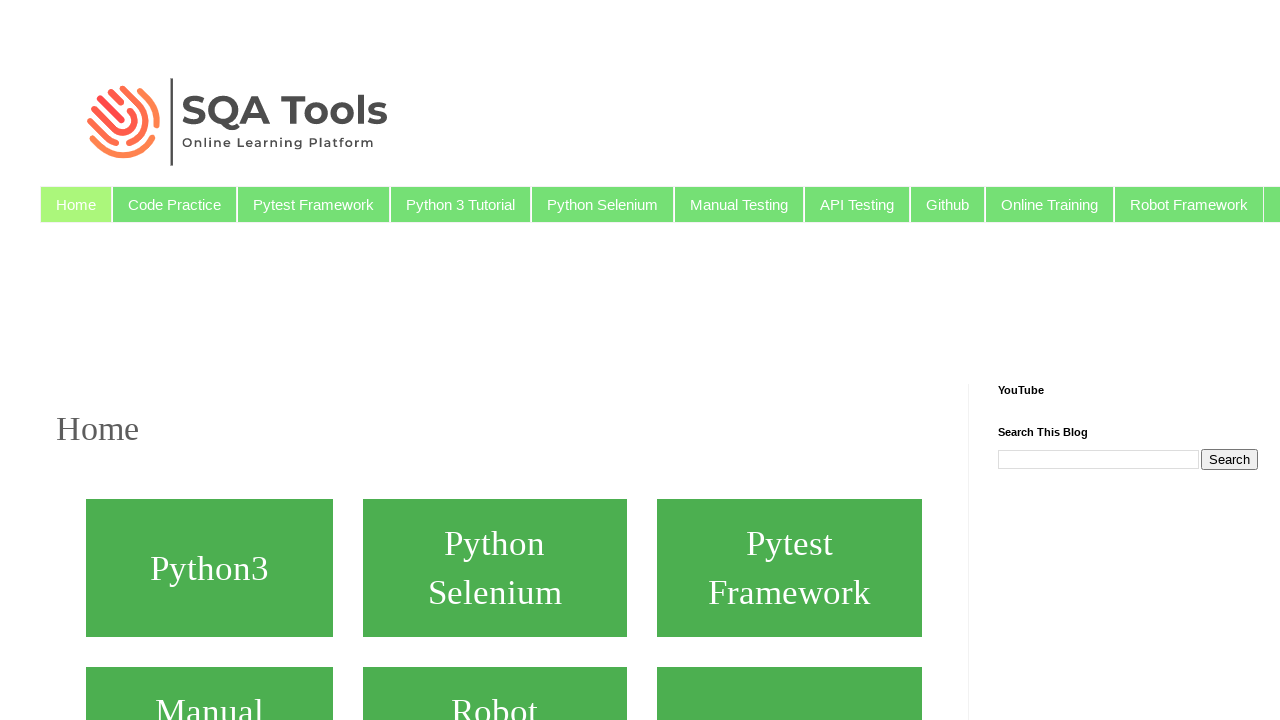

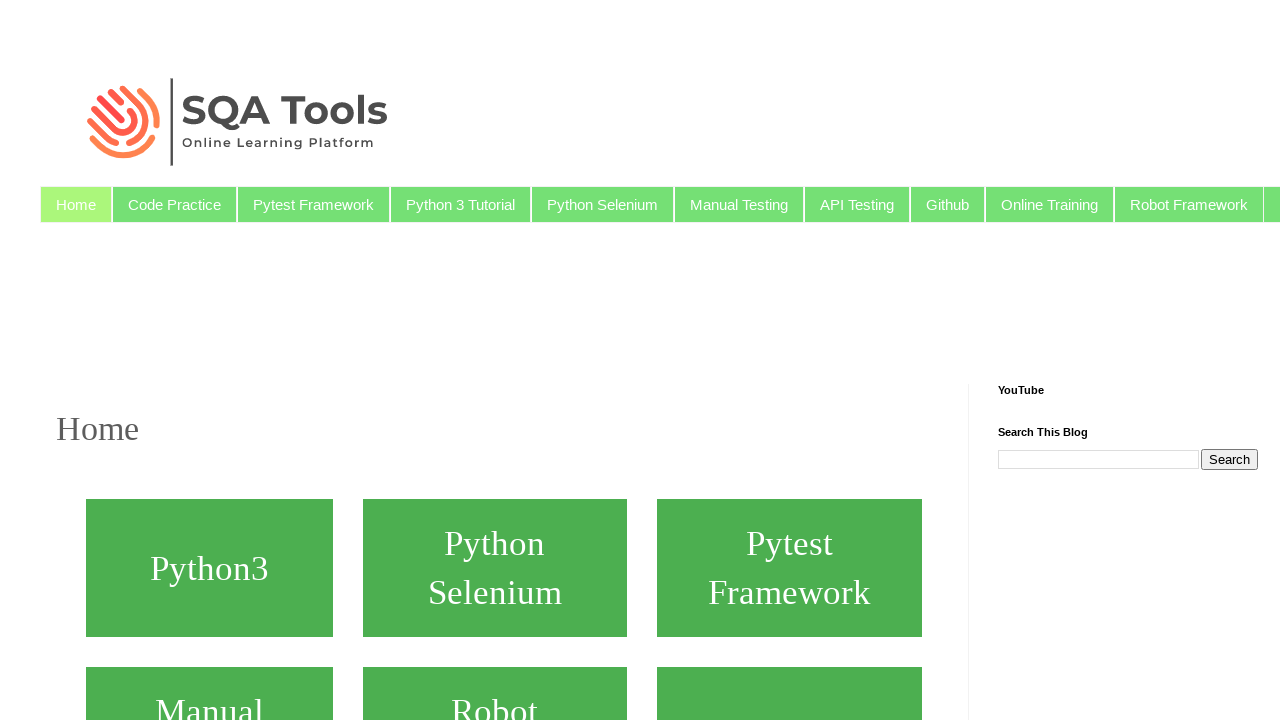